Tests adding a todo item with different text to the sample todo application by typing in the input field and pressing enter

Starting URL: https://lambdatest.github.io/sample-todo-app/

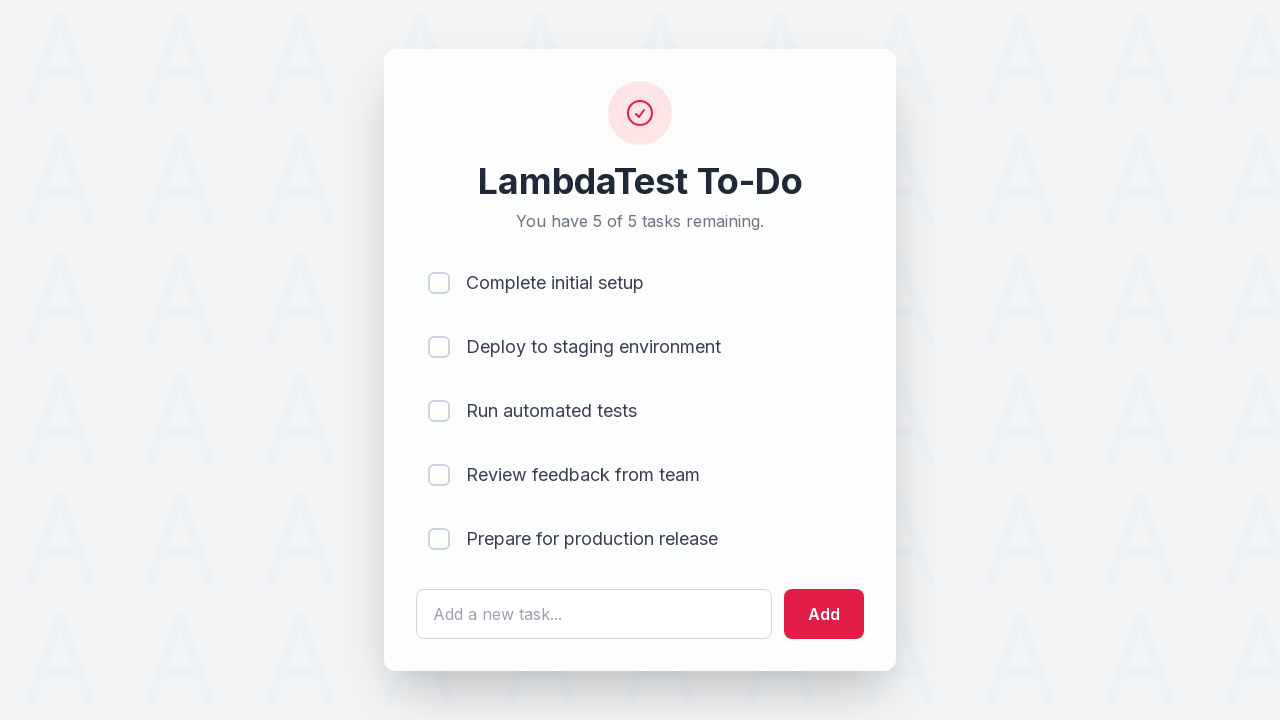

Filled todo input field with 'Learn Python' on #sampletodotext
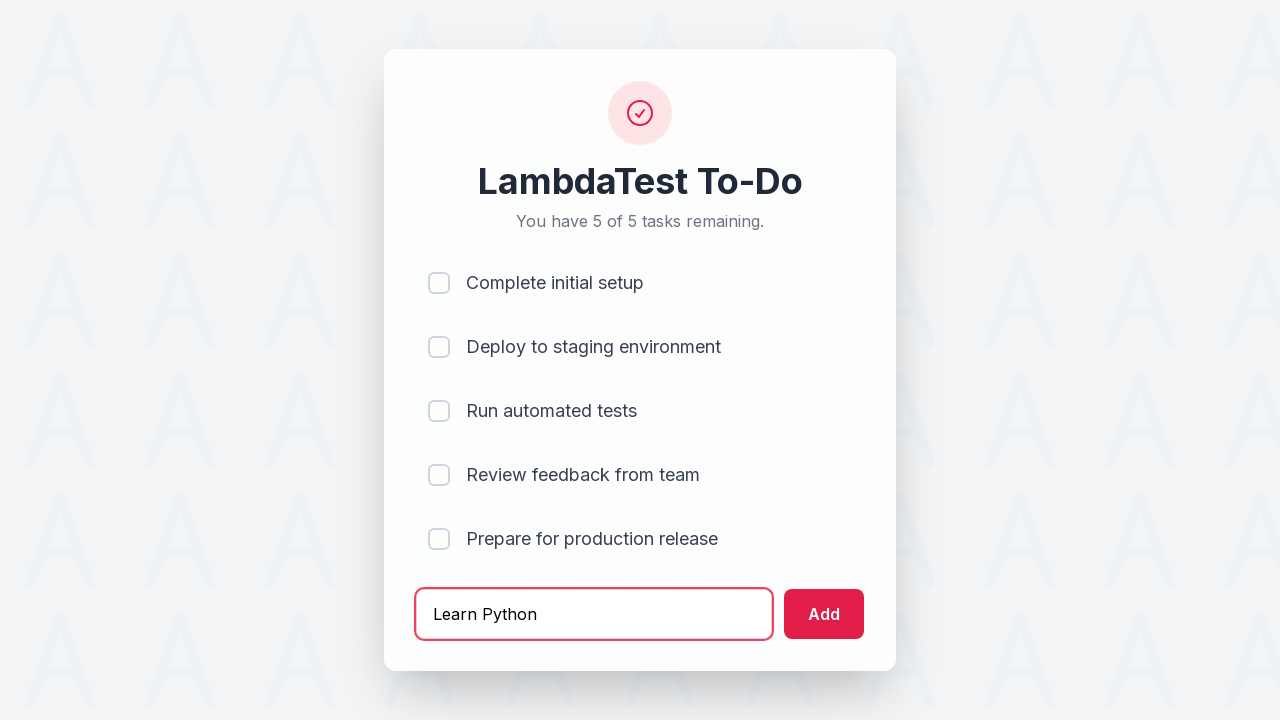

Pressed Enter to add the todo item on #sampletodotext
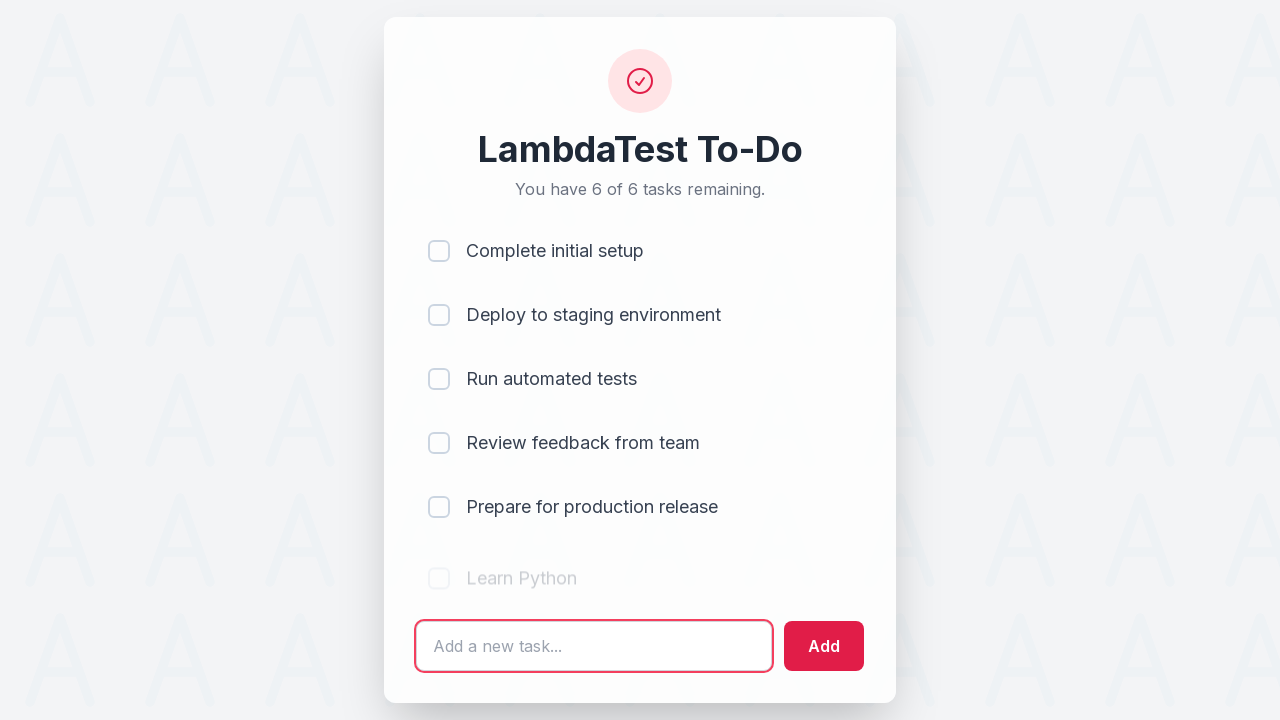

New todo item appeared in the list
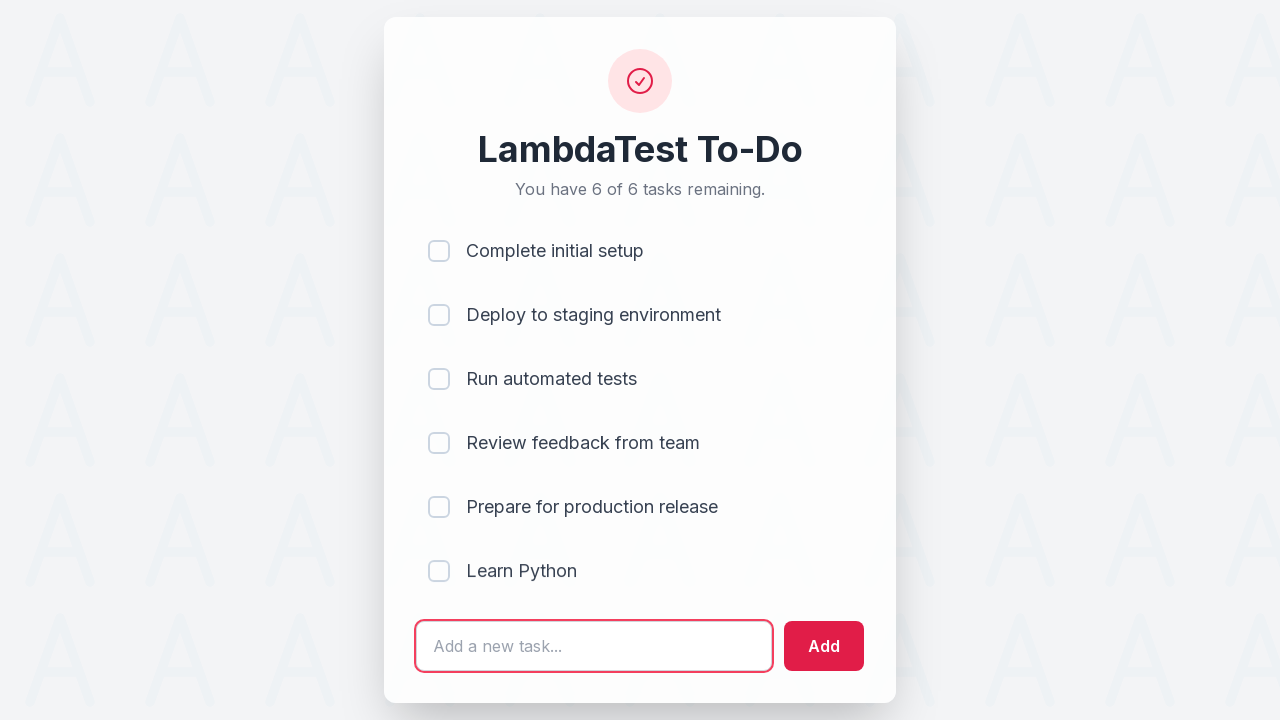

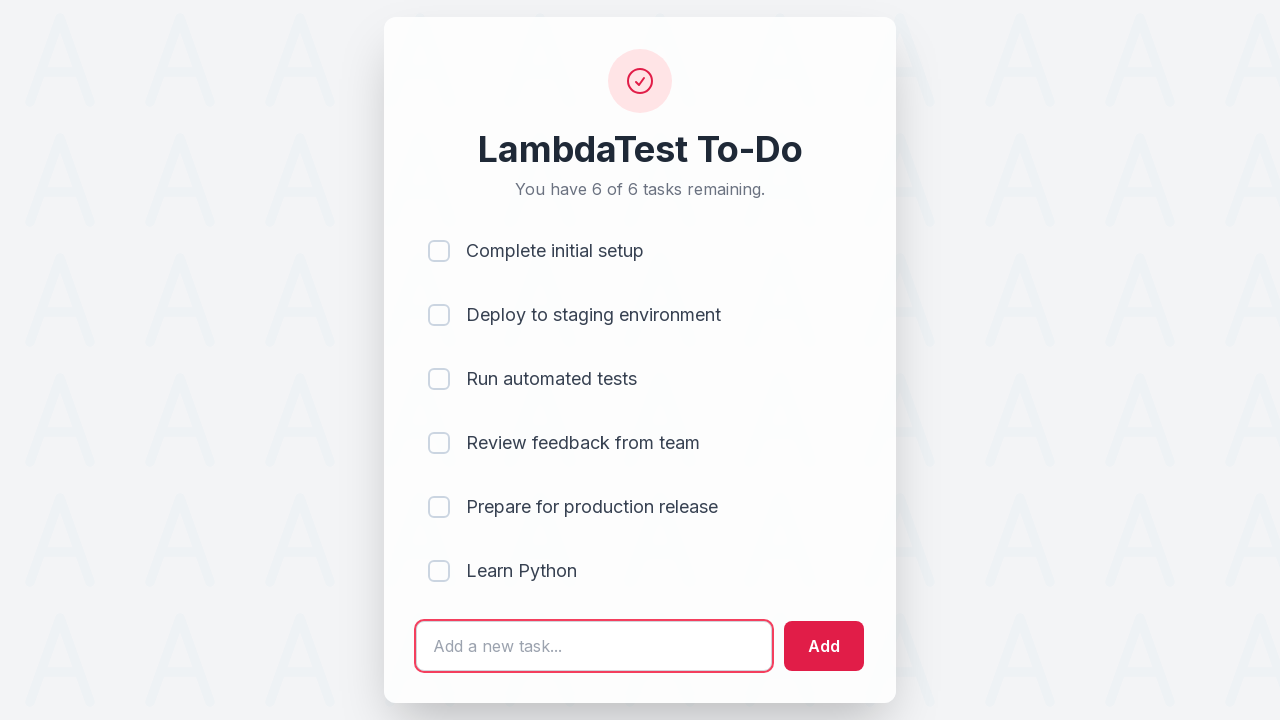